Tests drag and drop functionality on jQueryUI's droppable demo page by dragging an element and dropping it onto a target element within an iframe

Starting URL: https://jqueryui.com/droppable/

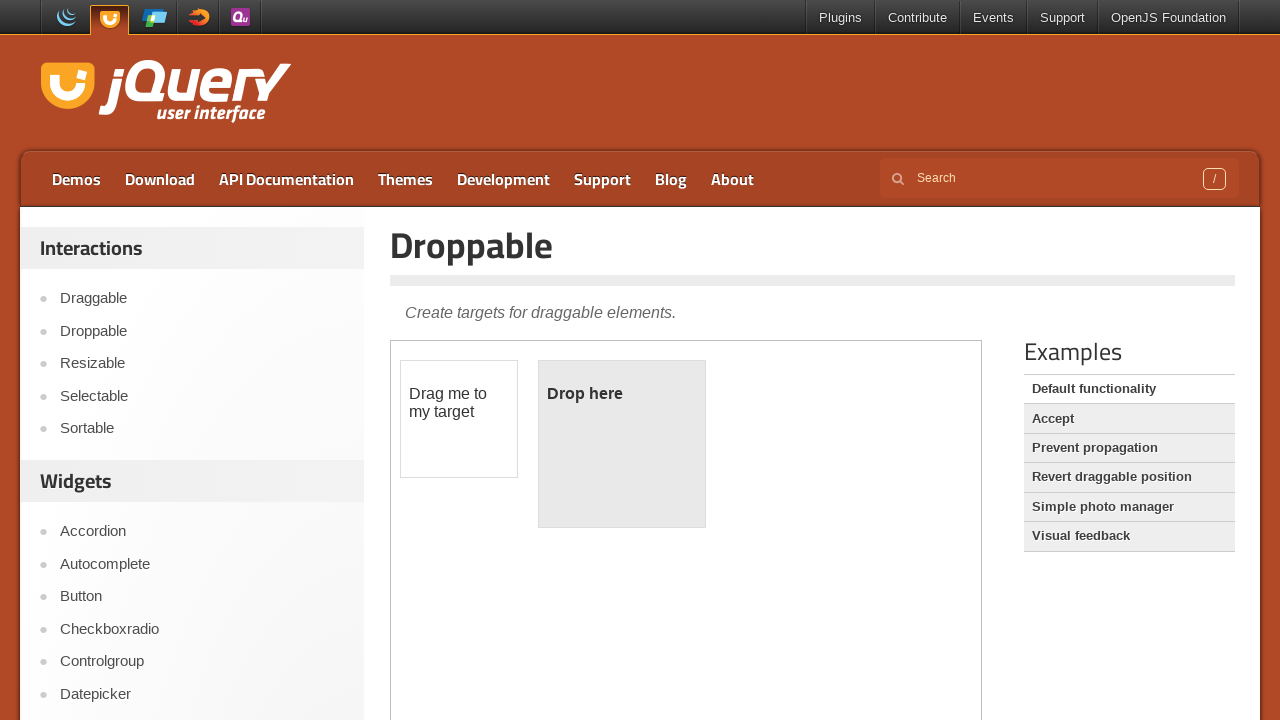

Navigated to jQueryUI droppable demo page
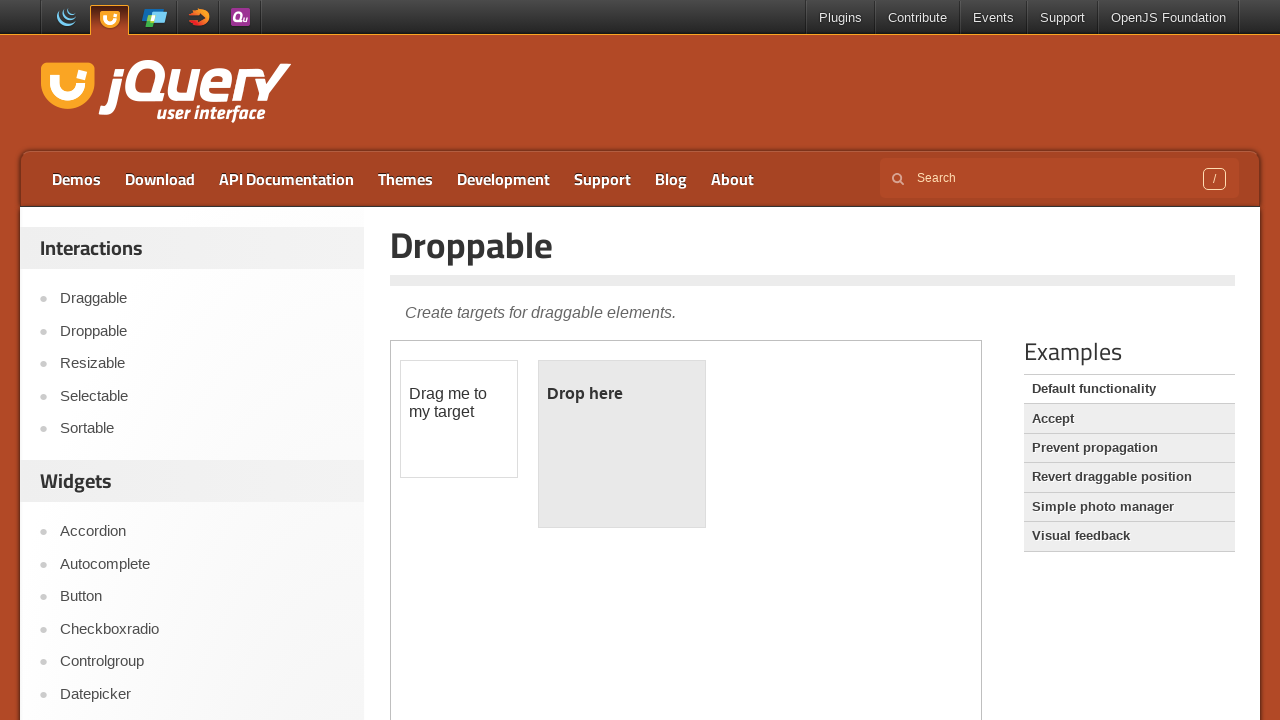

Located and selected the demo iframe
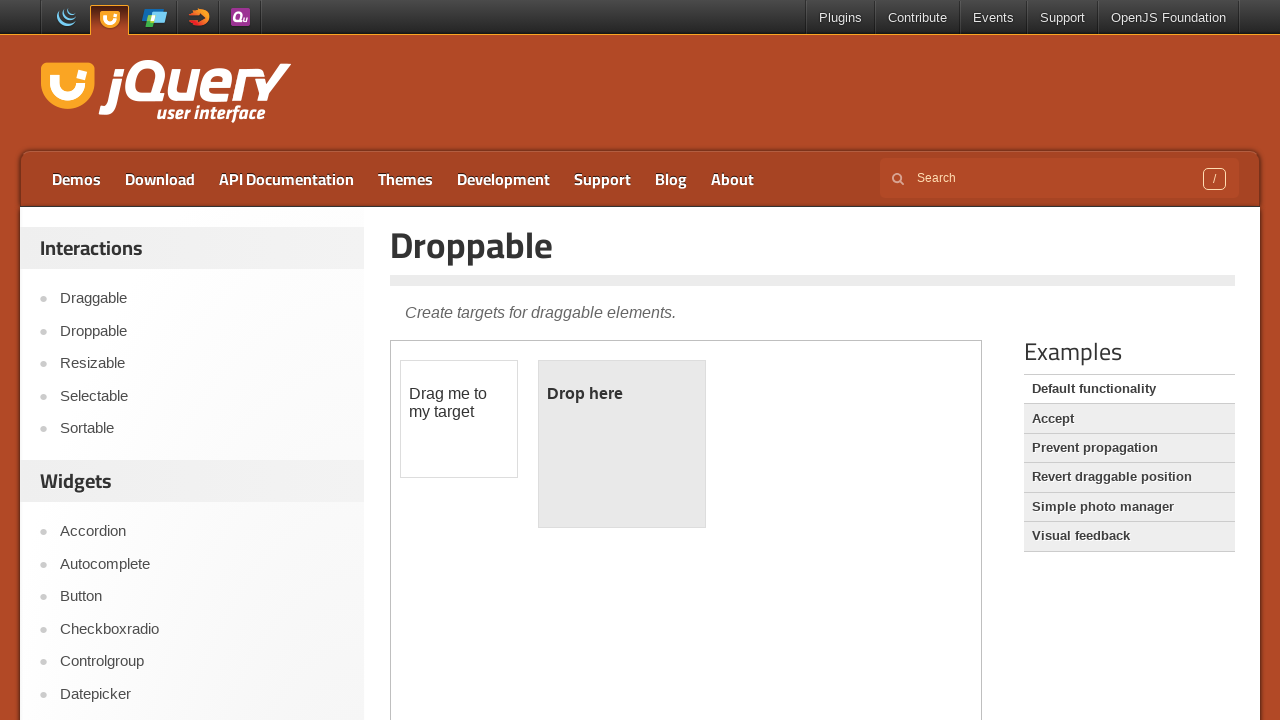

Dragged draggable element onto droppable target at (622, 444)
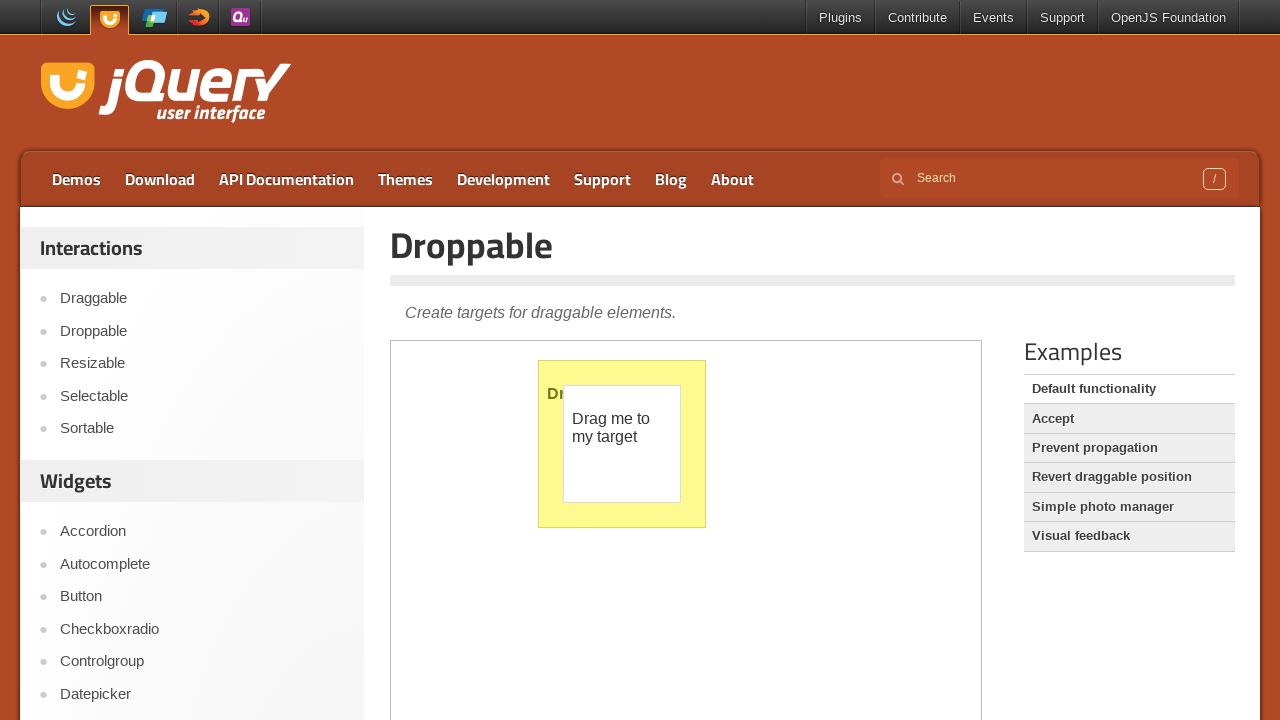

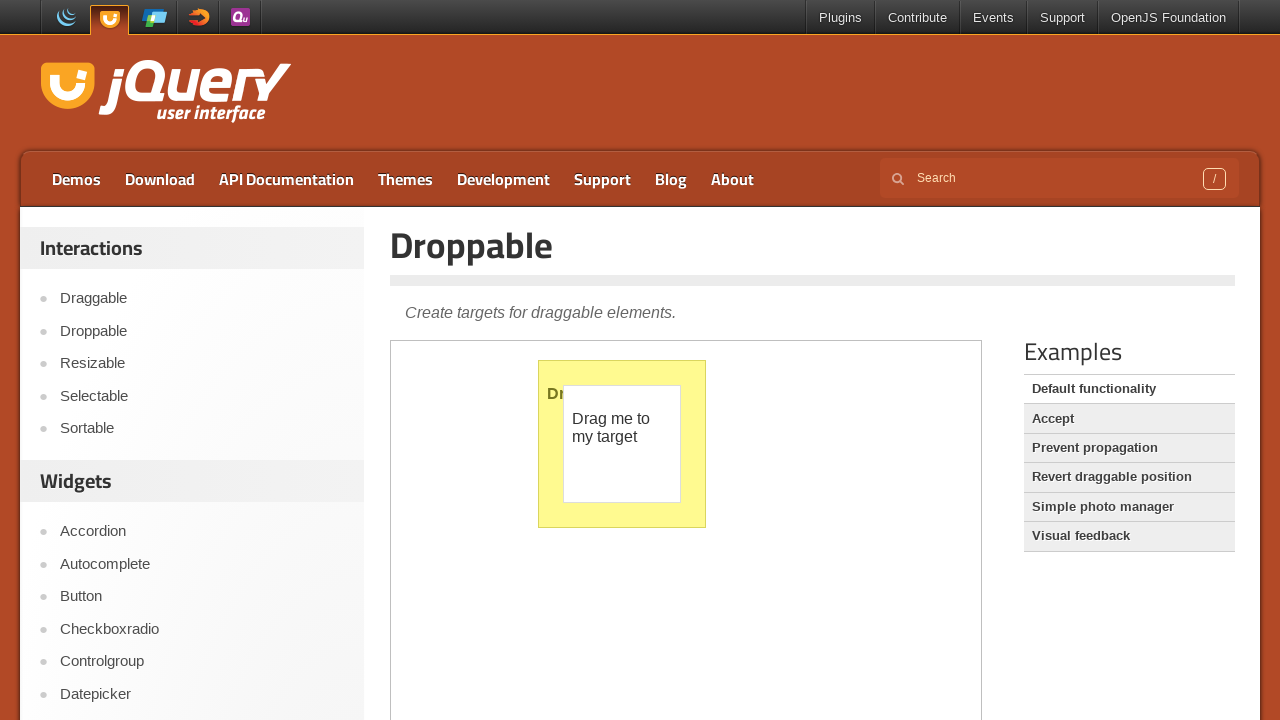